Tests navigation through an Angular demo application, clicking on menu items and adding items to cart while blocking certain resources

Starting URL: https://rahulshettyacademy.com/angularAppdemo/

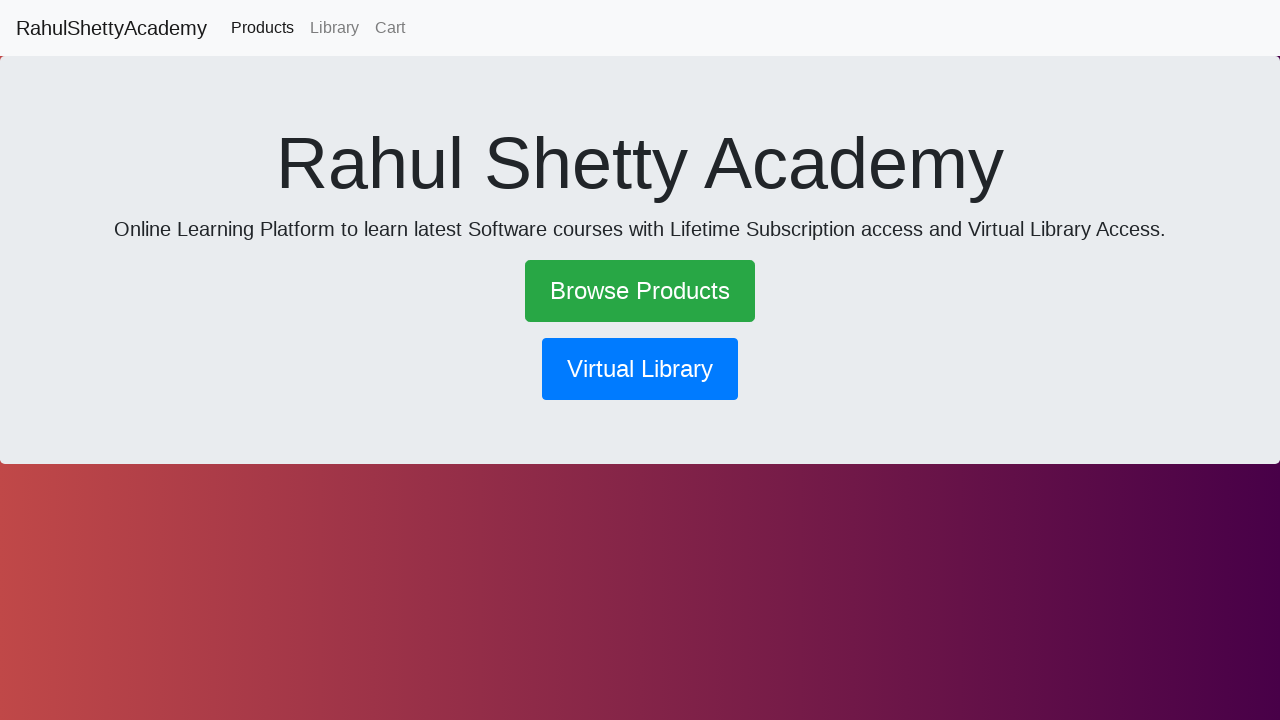

Clicked the navigation button at (640, 291) on xpath=//a[@role='button']
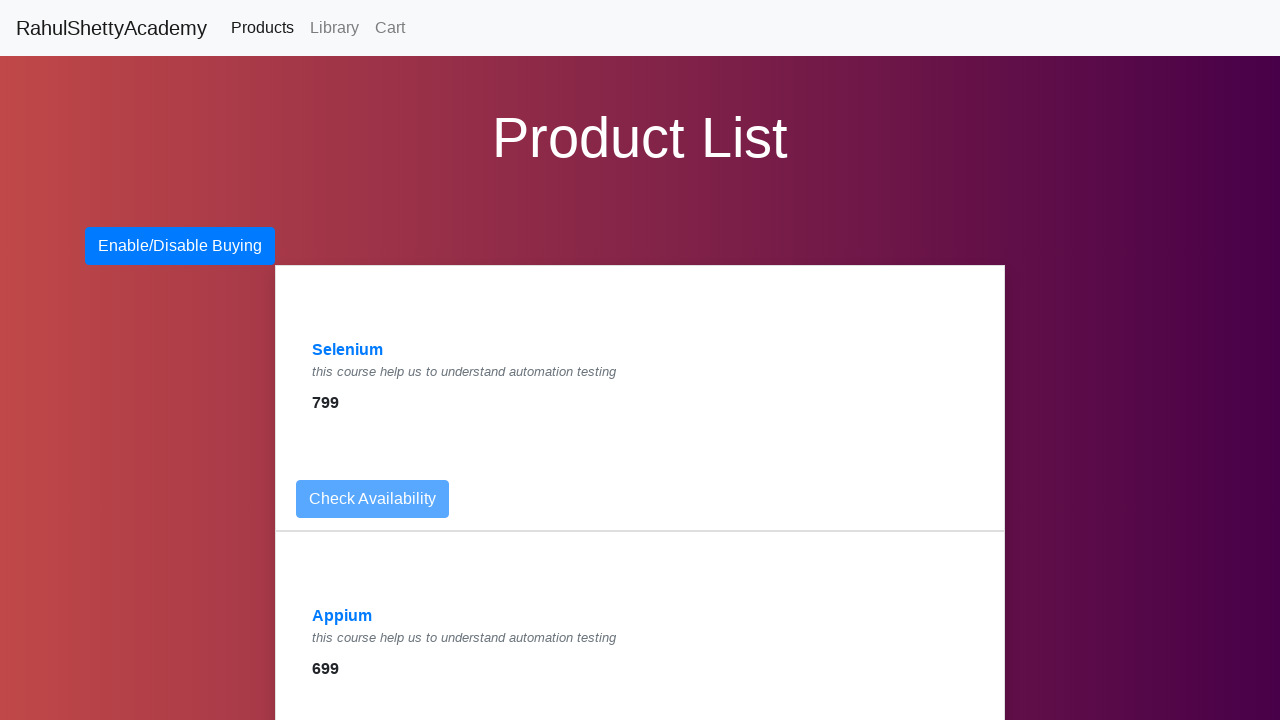

Clicked on Selenium menu item at (348, 350) on xpath=//a[text()='Selenium']
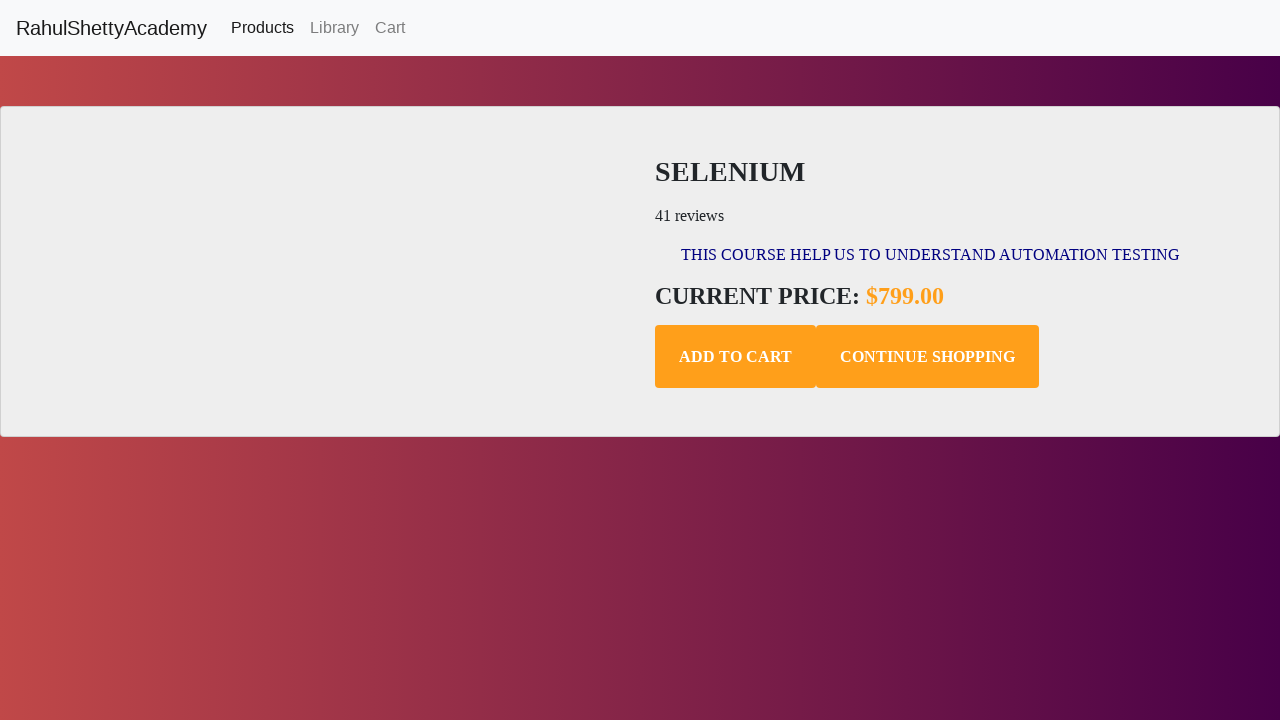

Clicked add to cart button for Selenium item at (736, 357) on .add-to-cart.btn.btn-default
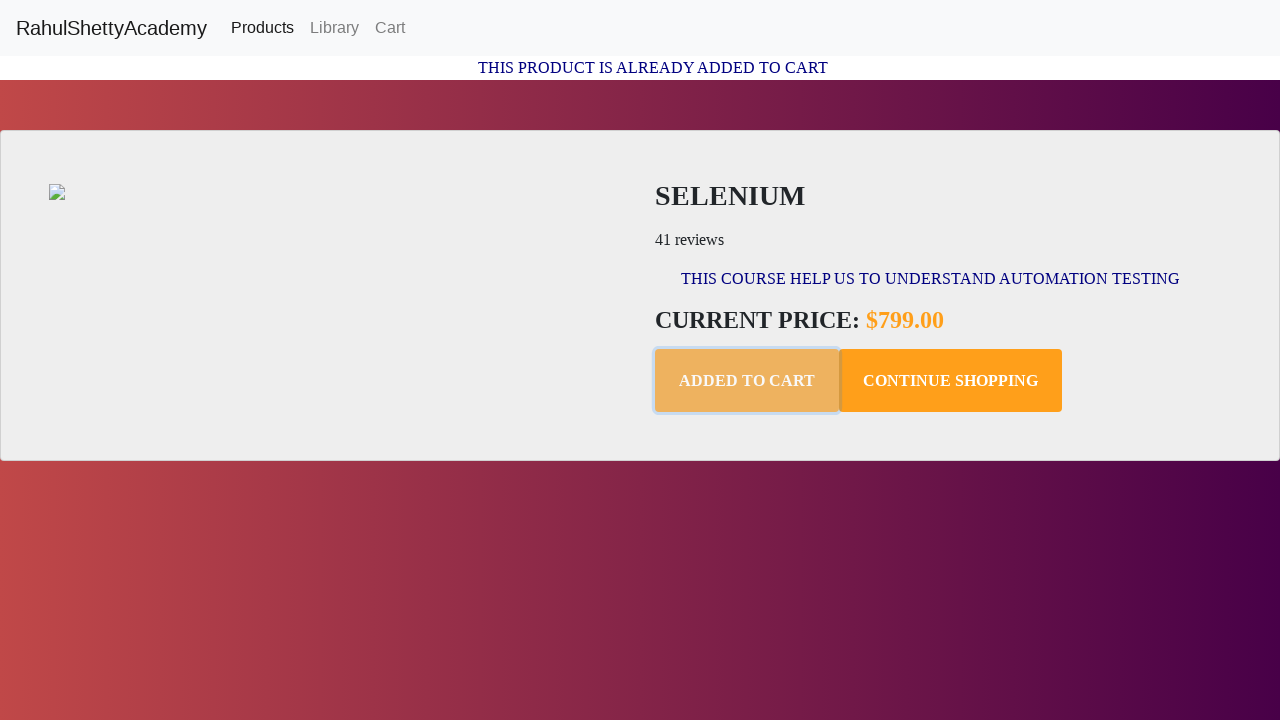

Cart notification appeared after adding item to cart
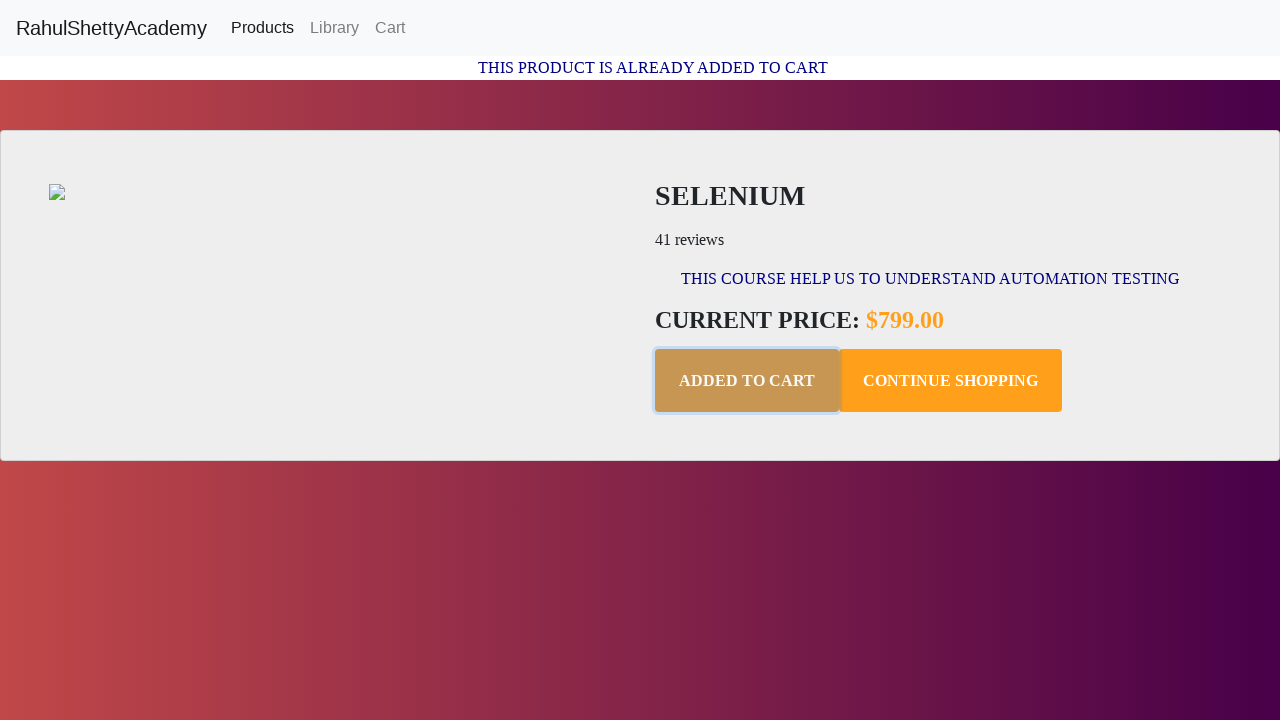

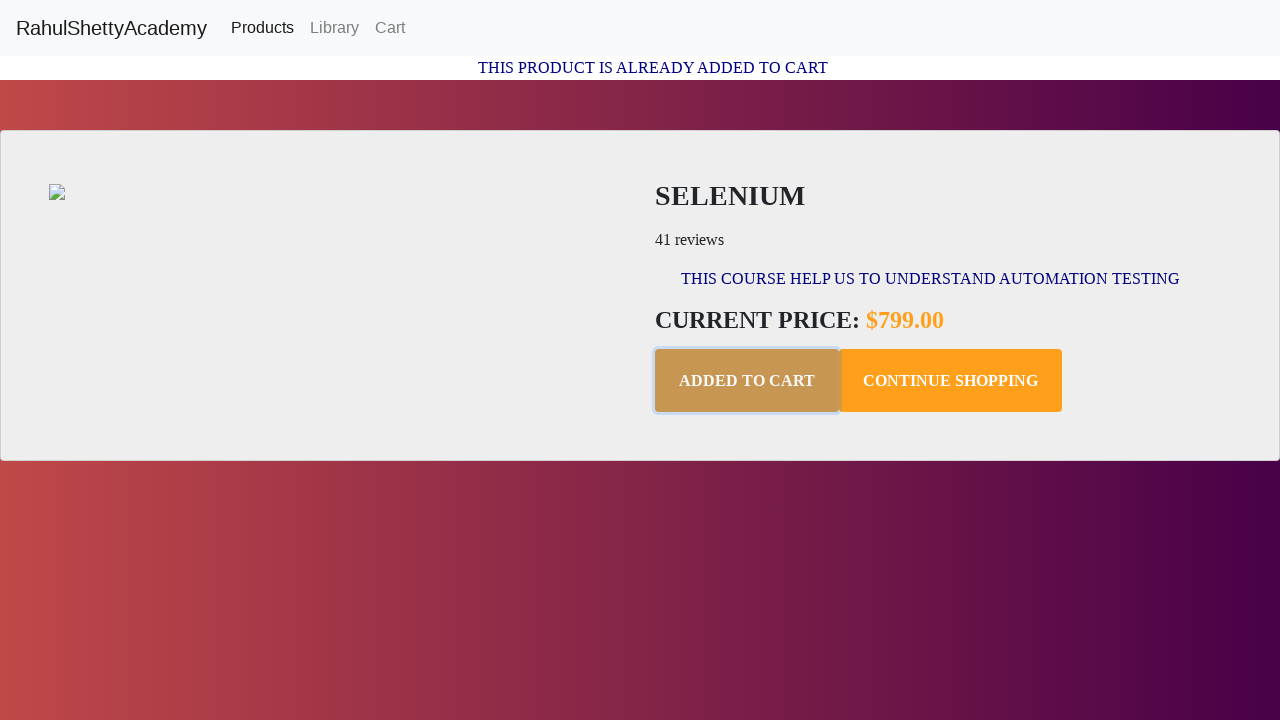